Navigates to HSBC Hong Kong property valuation tool and interacts with the region selection dropdown form fields

Starting URL: https://www.hsbc.com.hk/zh-hk/mortgages/tools/property-valuation/

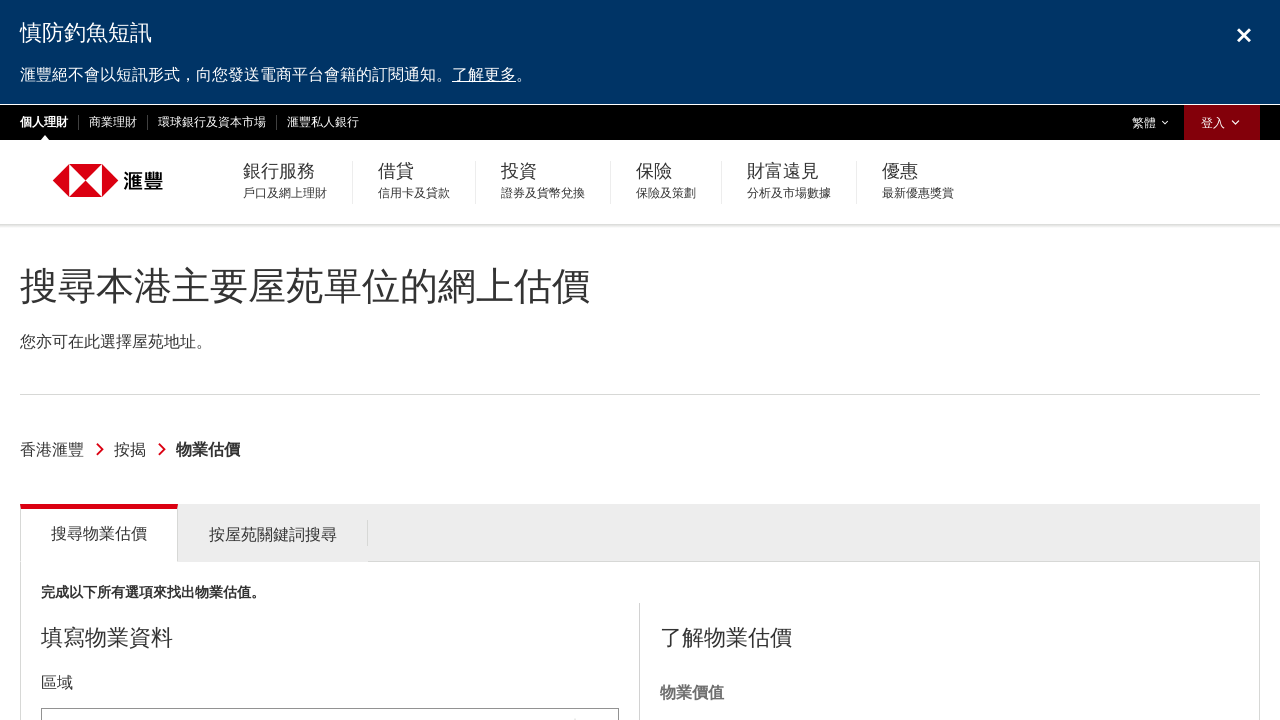

Page loaded and network idle
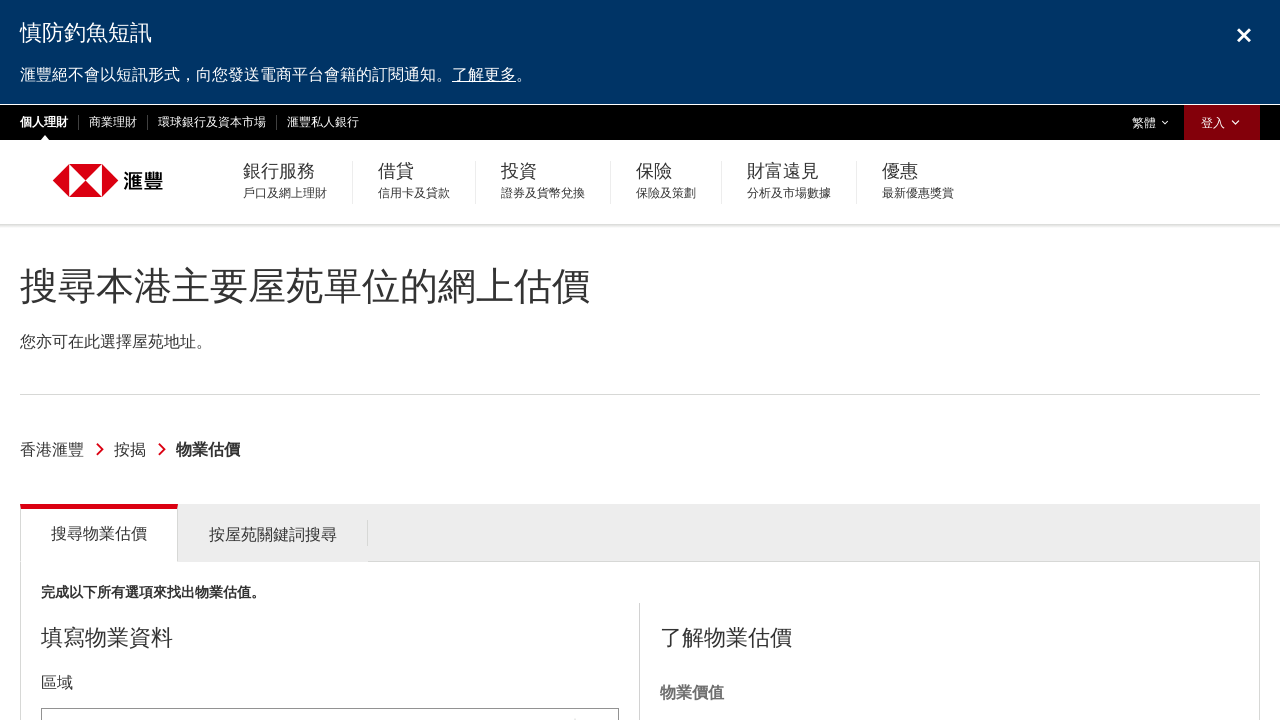

Clicked on region dropdown field at (330, 698) on #tools_form_1_selectized
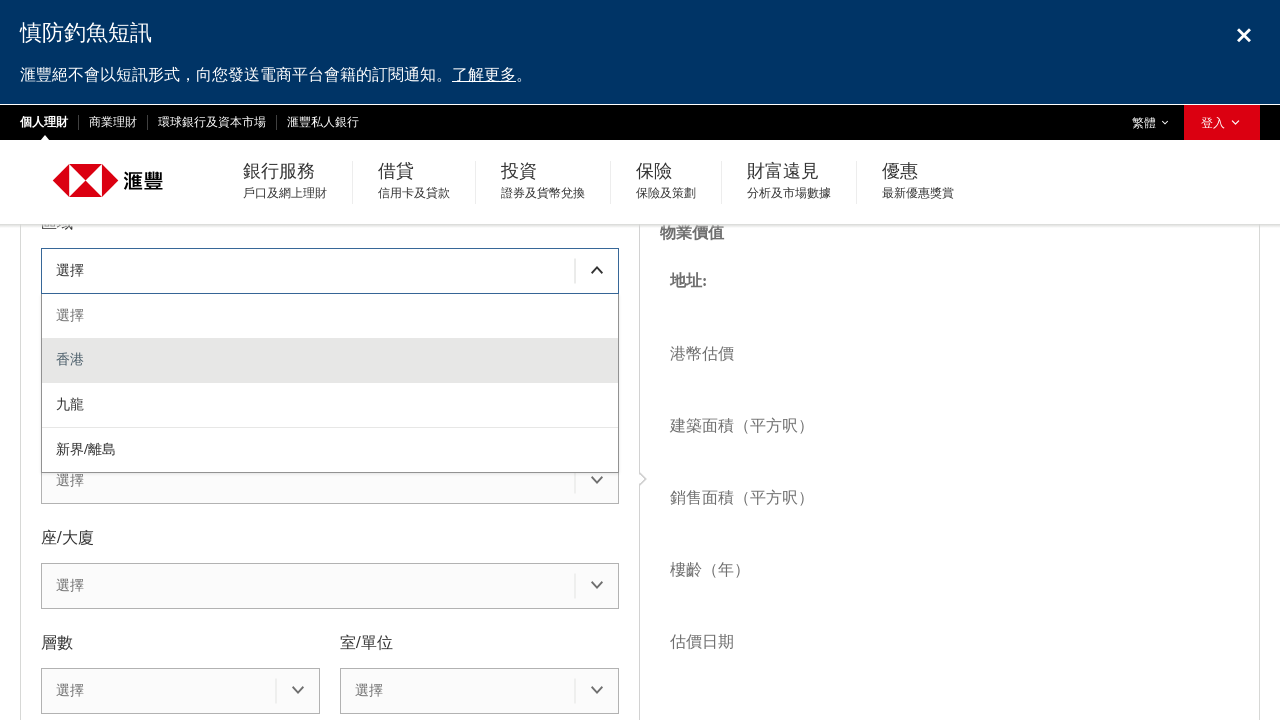

Region dropdown menu appeared
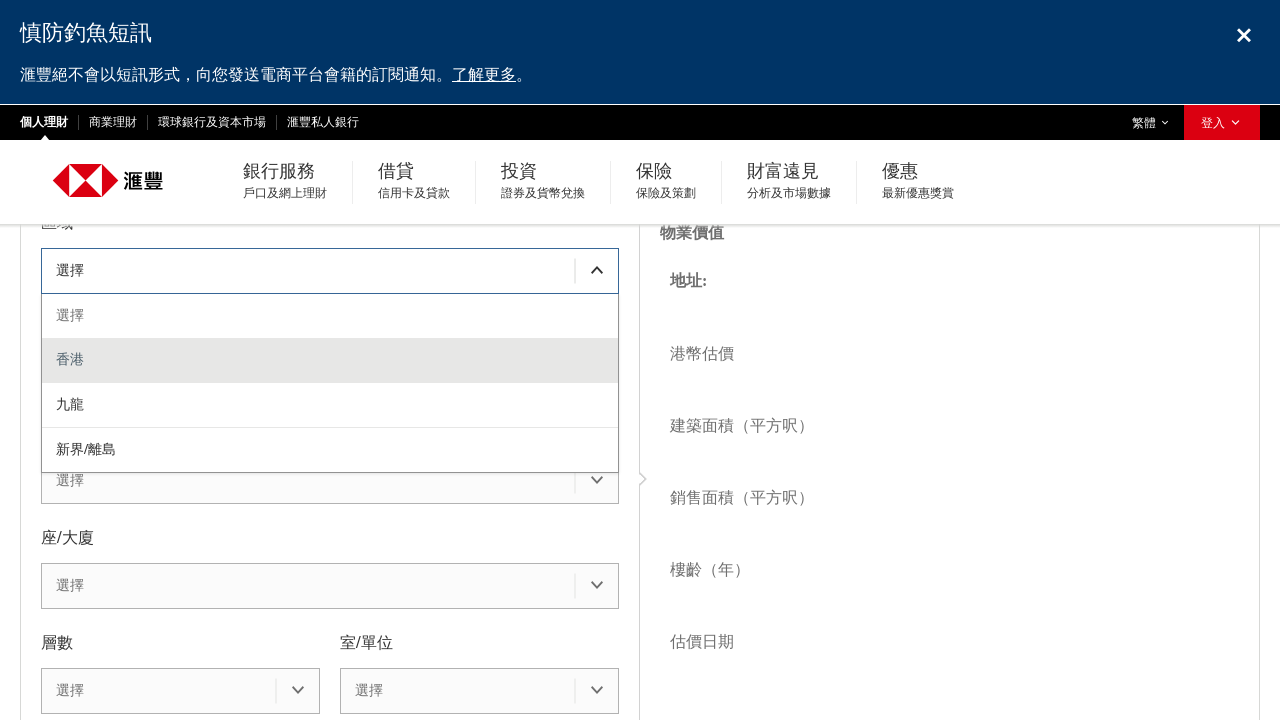

Selected second option from region dropdown at (330, 361) on #tools_form_1_menu div >> nth=1
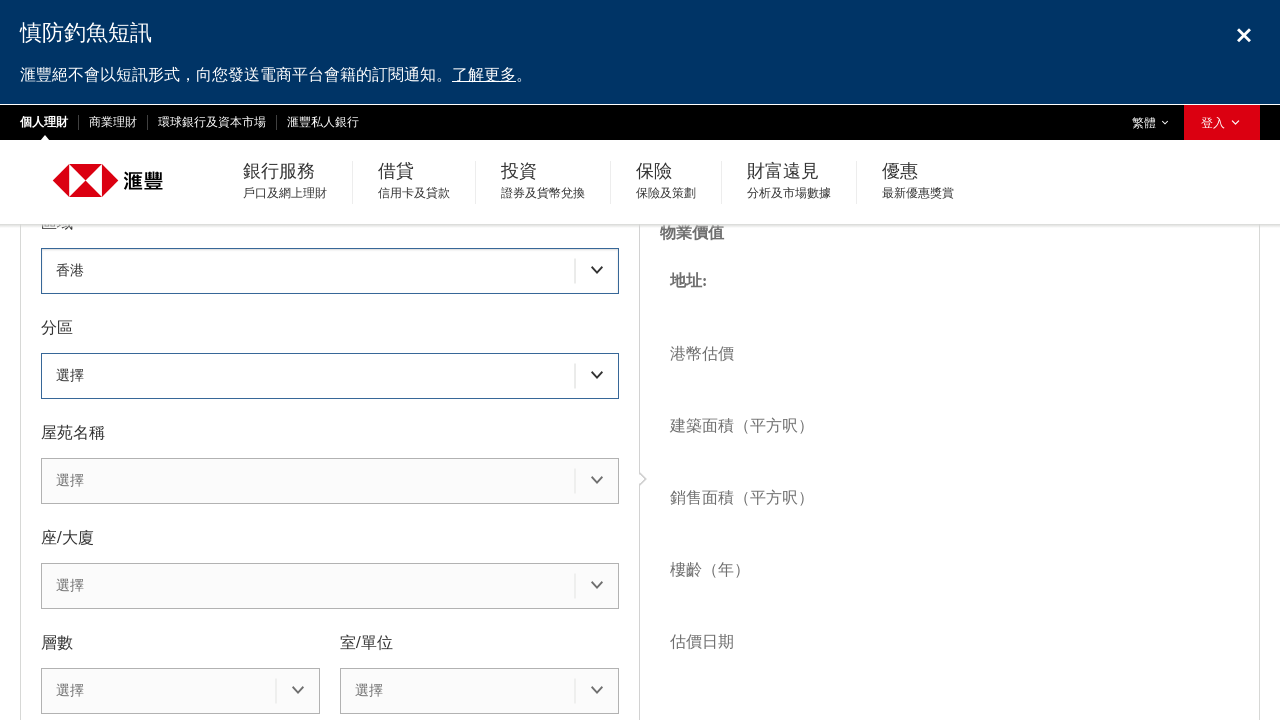

Waited 500ms for selection to register
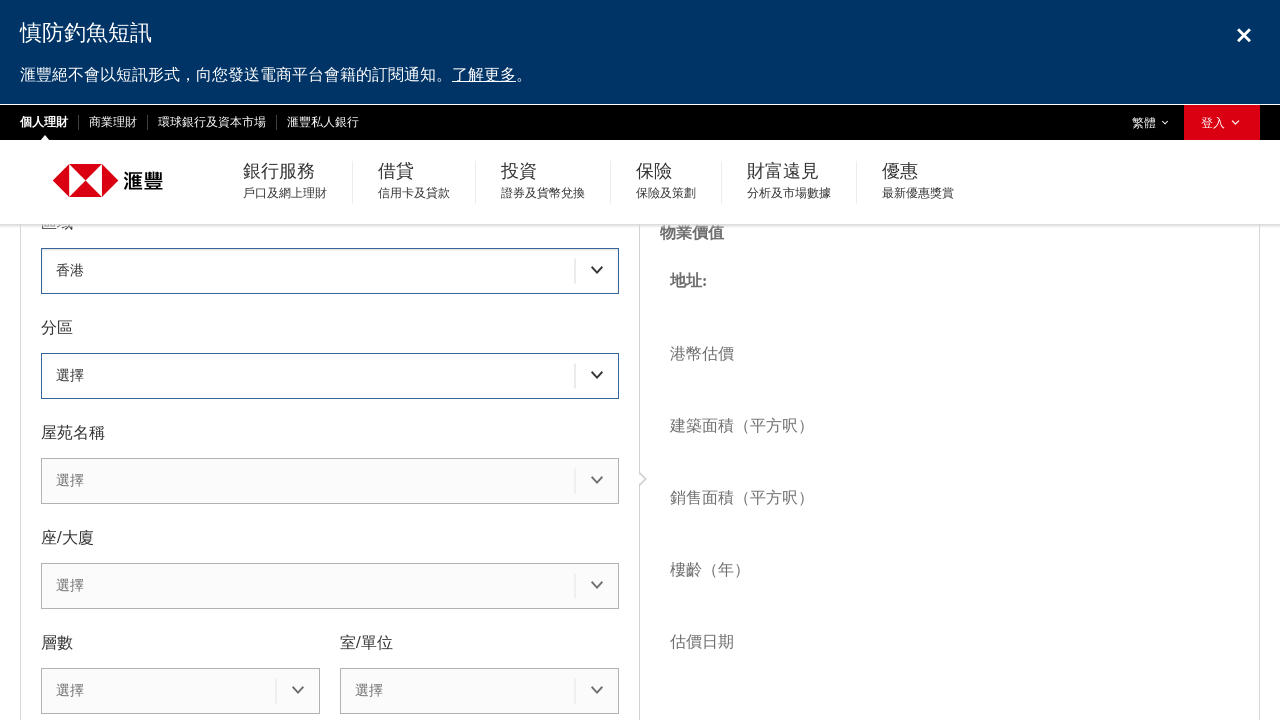

Verified selected region text is displayed
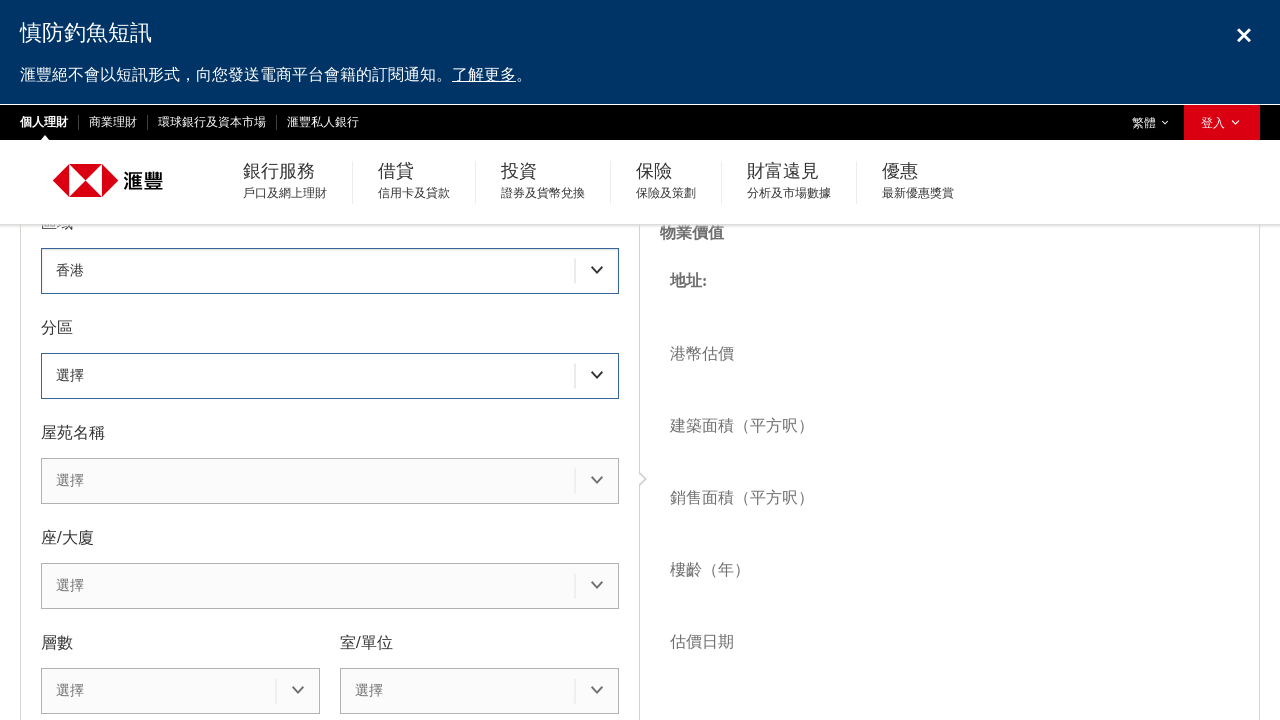

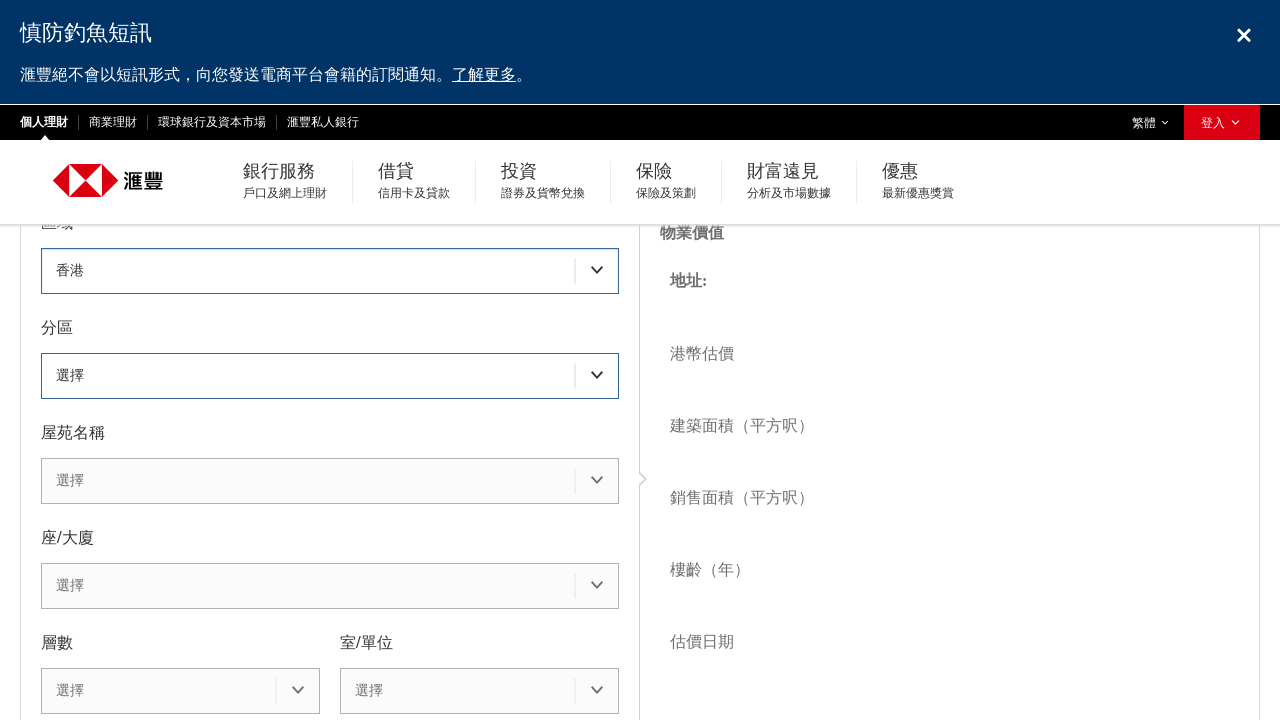